Tests shadow DOM handling by filling a search input field for books on the PWA kit demo site

Starting URL: https://books-pwakit.appspot.com/

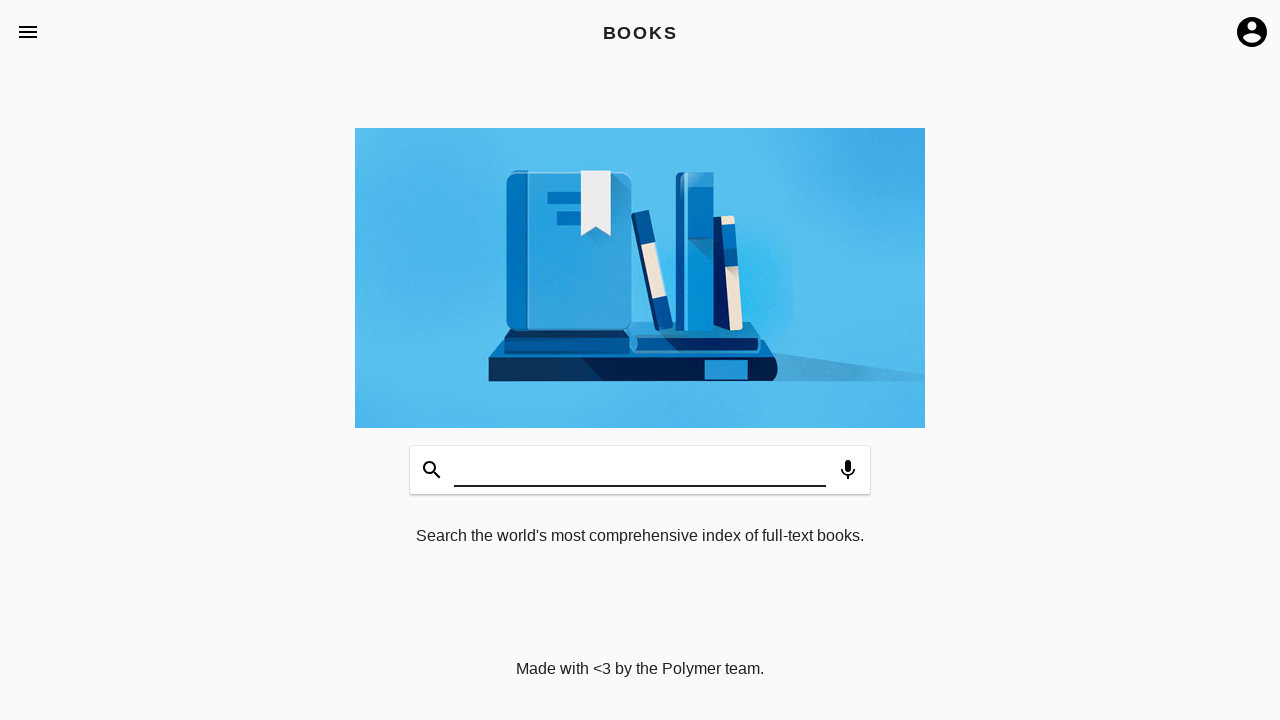

Navigated to PWA Kit demo site for books
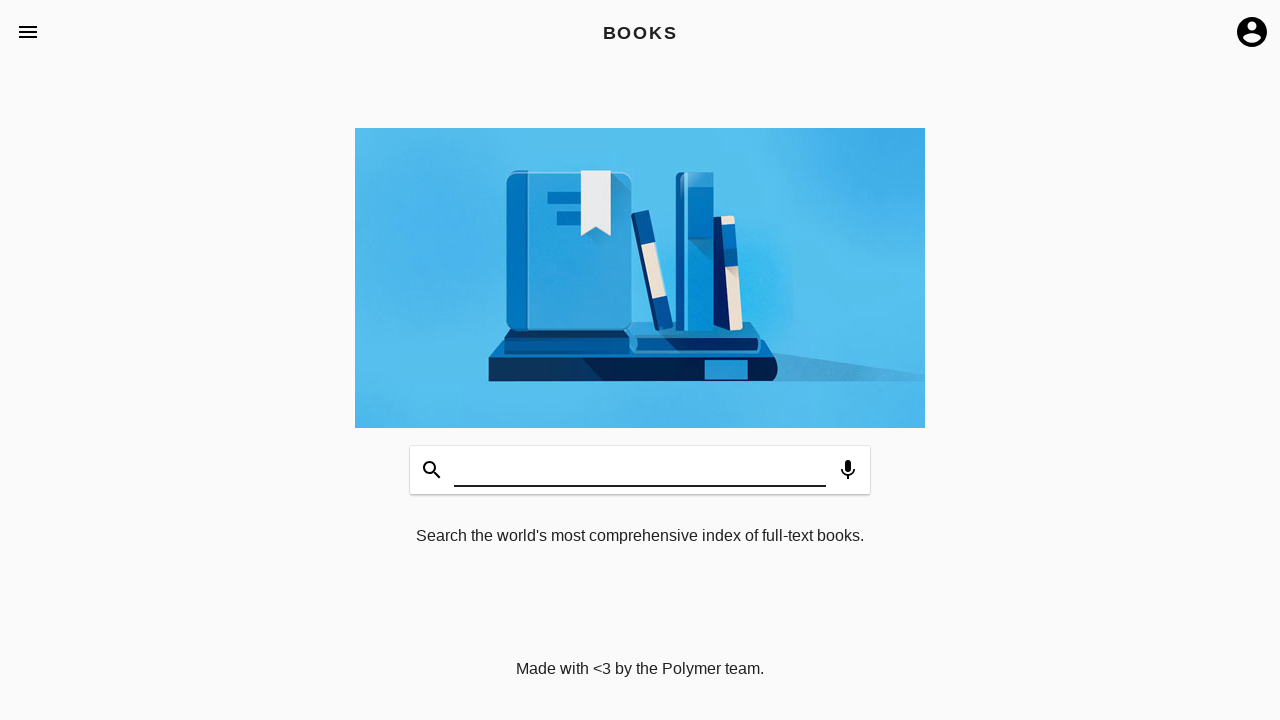

Located search input field inside shadow DOM
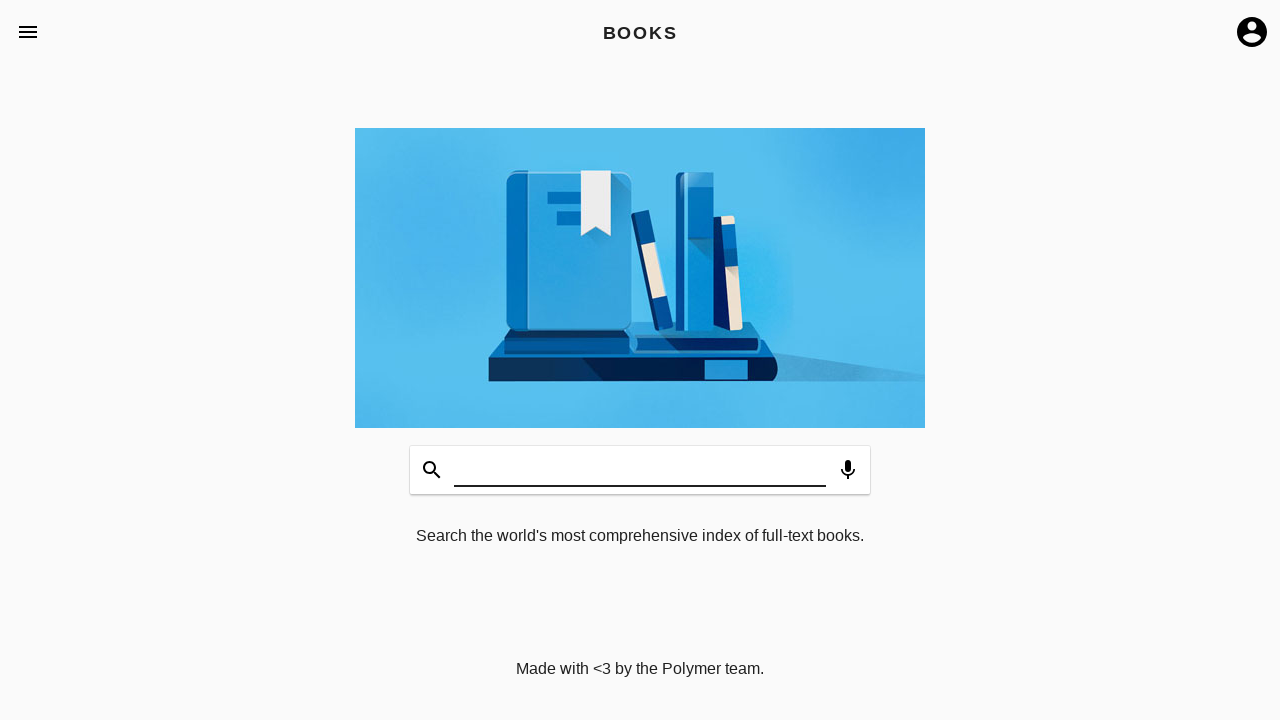

Filled search input with 'jai khader Anna' on book-input-decorator input[aria-label='Search Books']
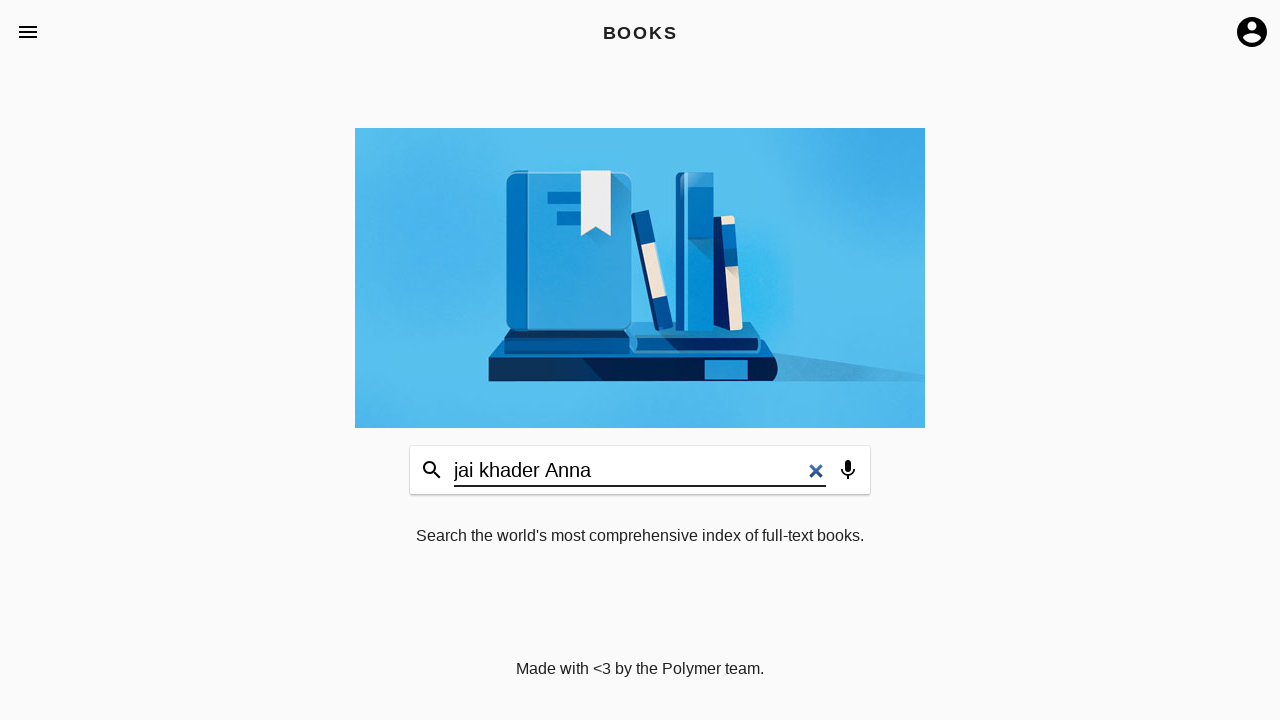

Waited 500ms to ensure search value is set
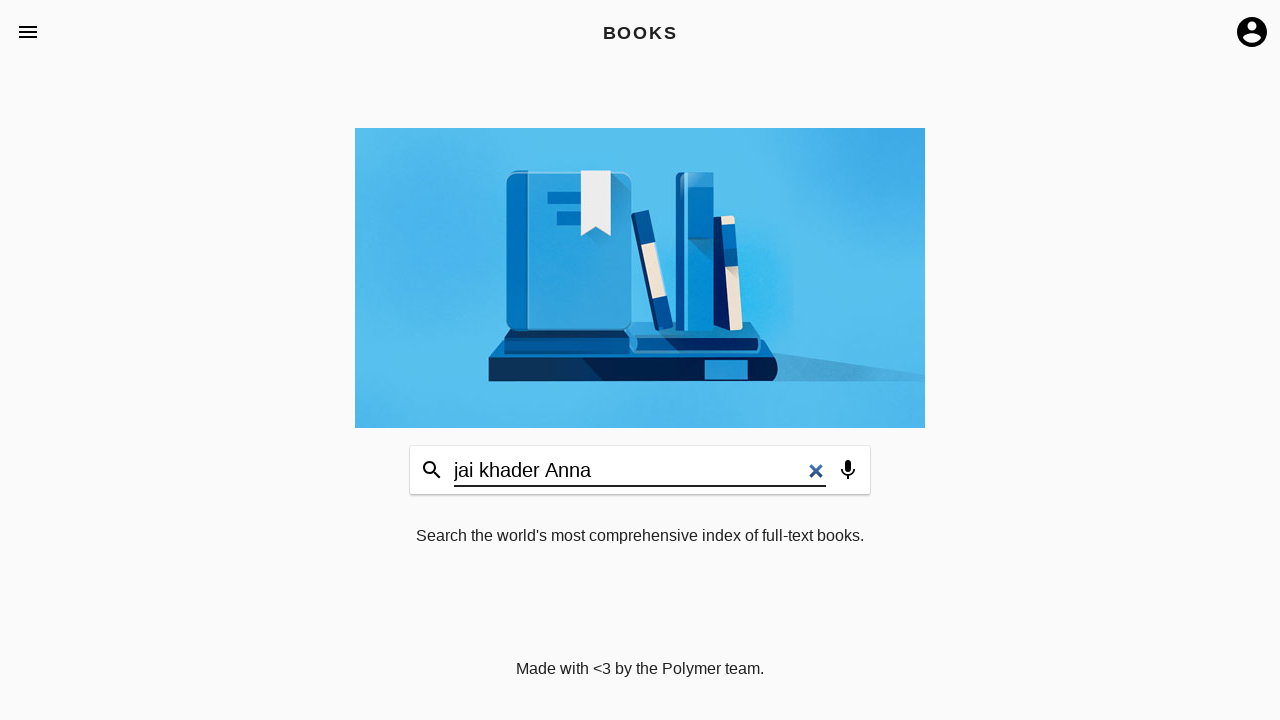

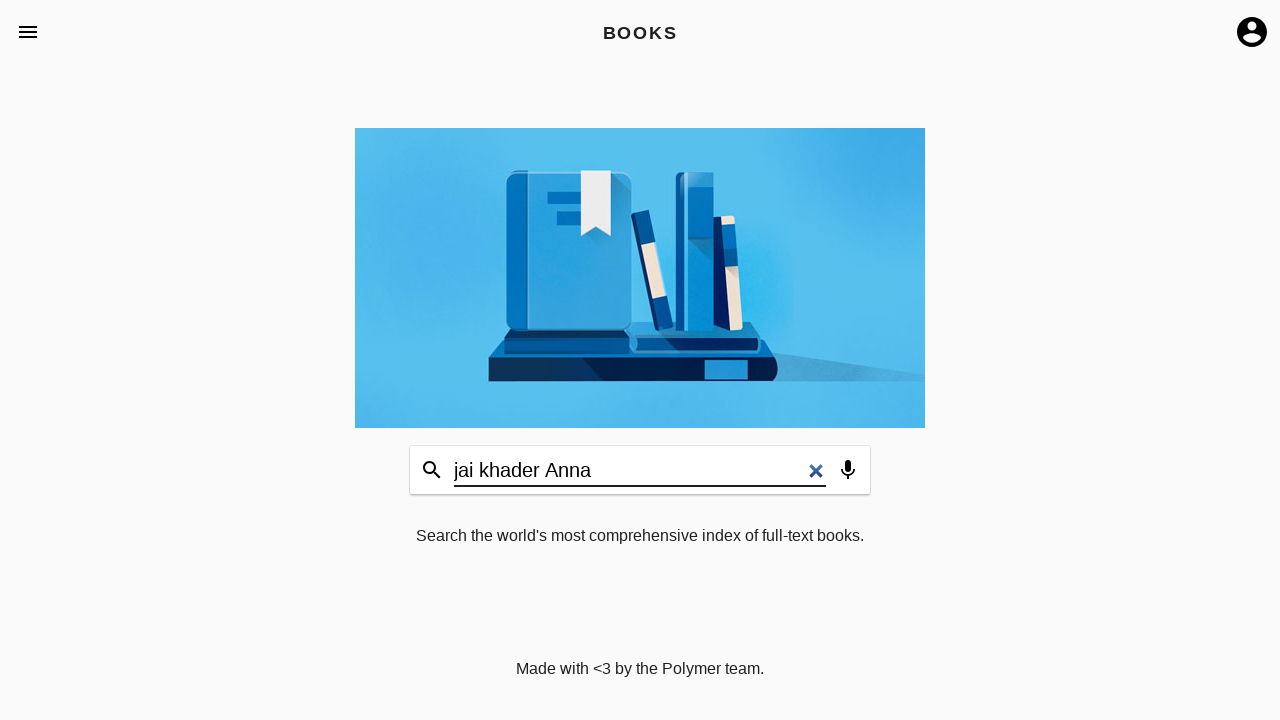